Tests form input fields on Mozilla's HTML test page by filling various form elements including text inputs, password fields, radio buttons, and select dropdowns

Starting URL: https://www-archive.mozilla.org/projects/ui/accessibility/unix/testcase/html/

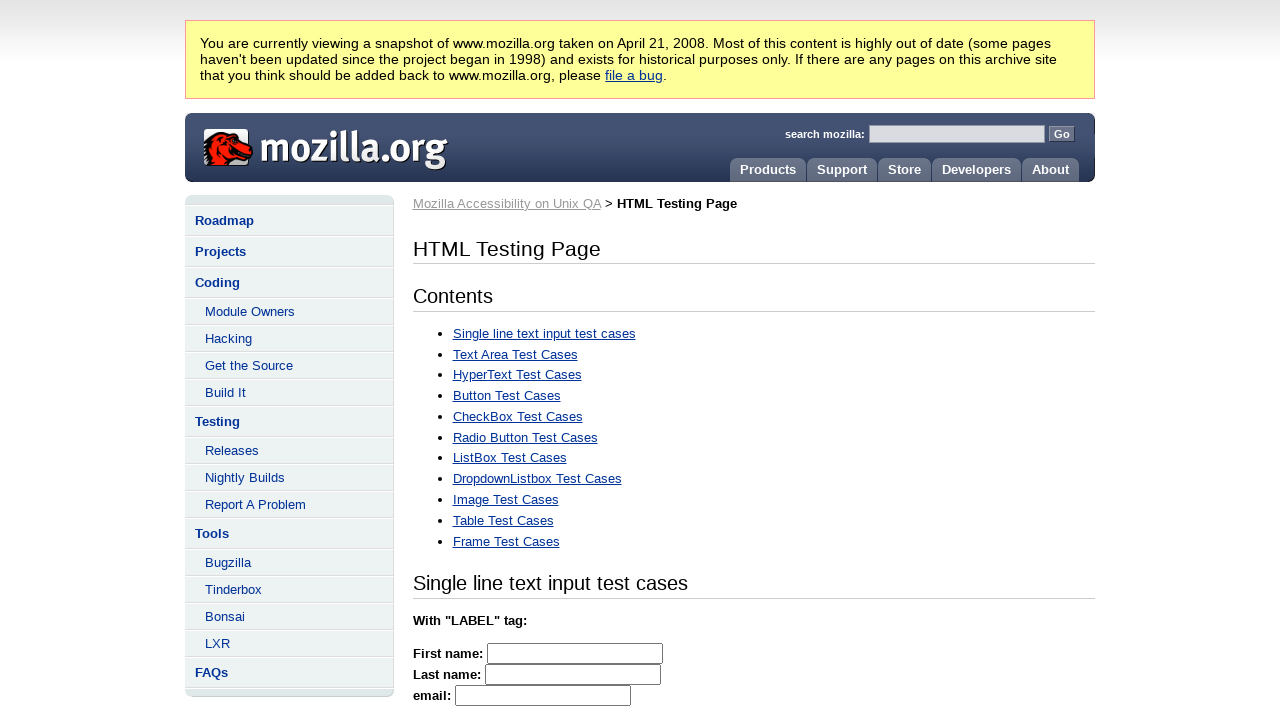

Filled first name field with 'dfbfdb' on input[name="firstname"]
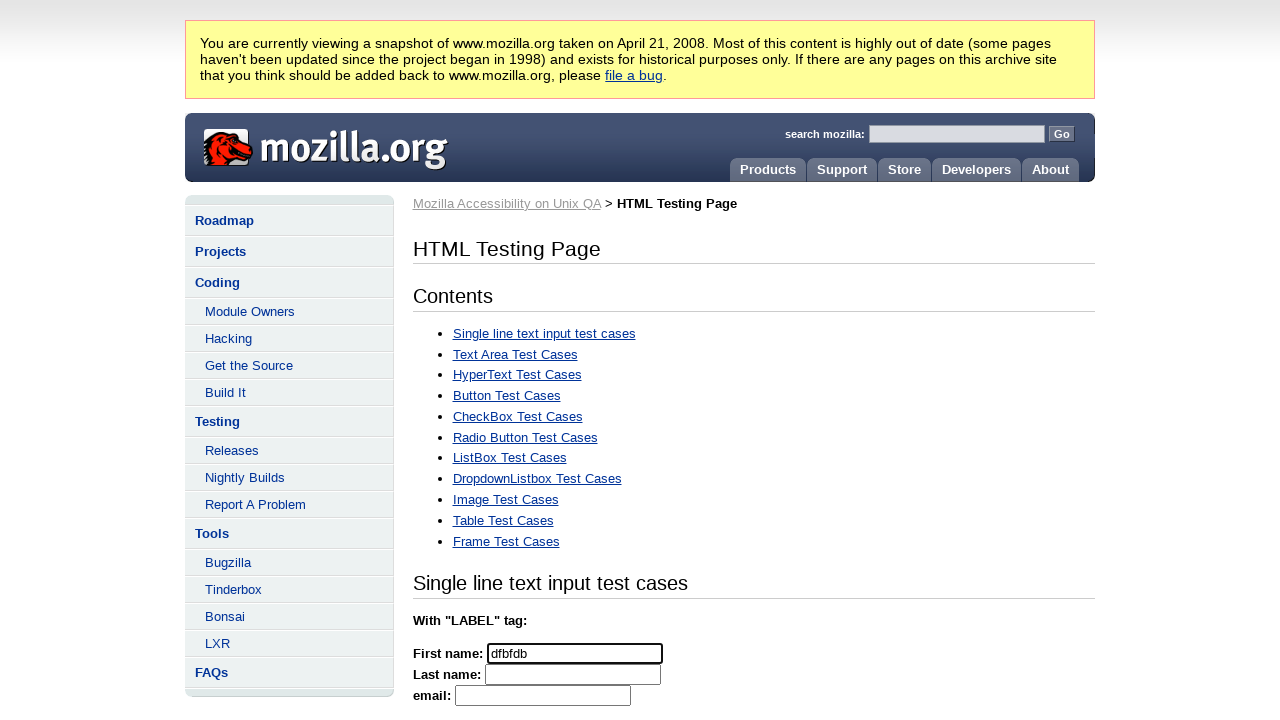

Filled last name field with 'dsbfdb' on input[name="lastname"]
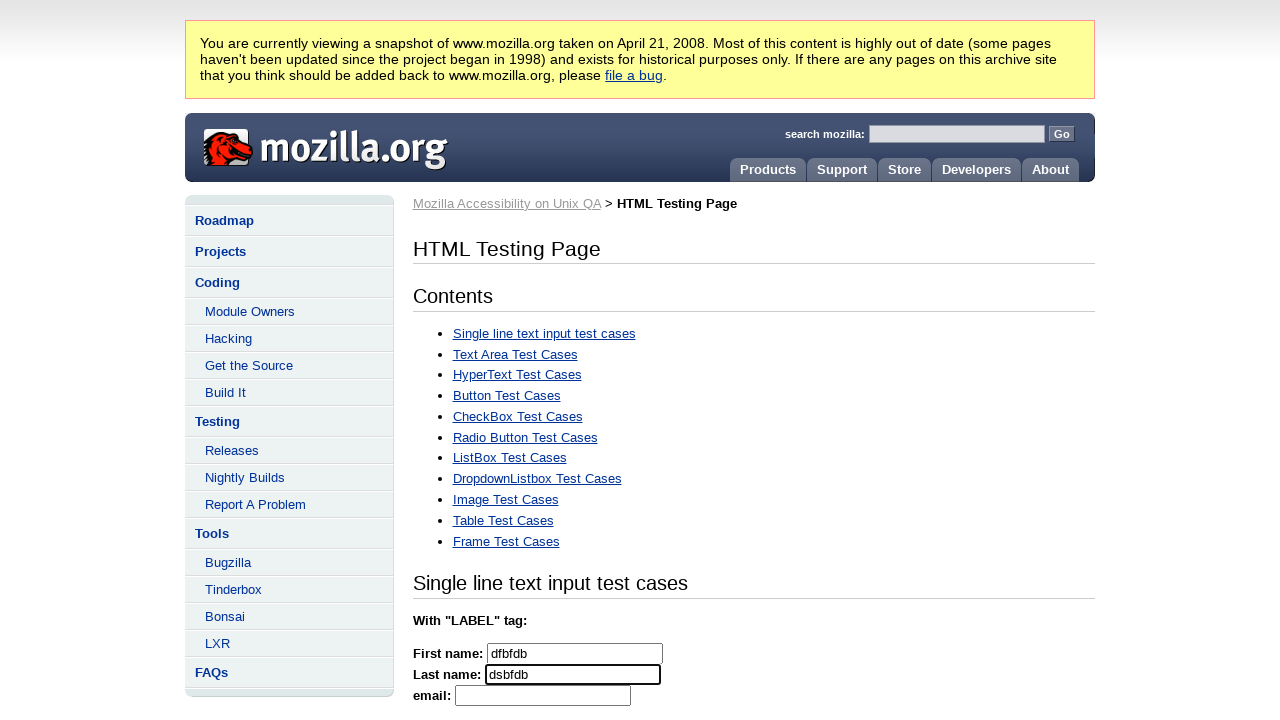

Filled email field with 'dsbff' on input[name="email"]
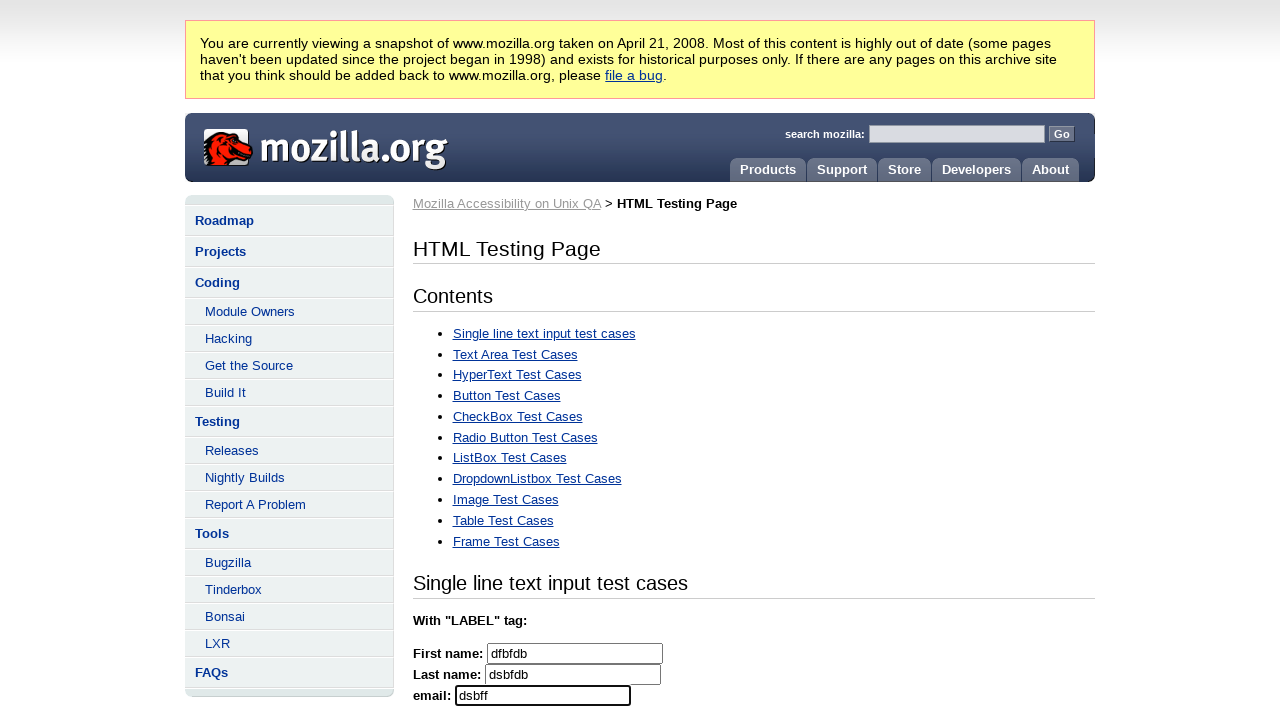

Filled blank field with 'dfb' on input[name="blank"]
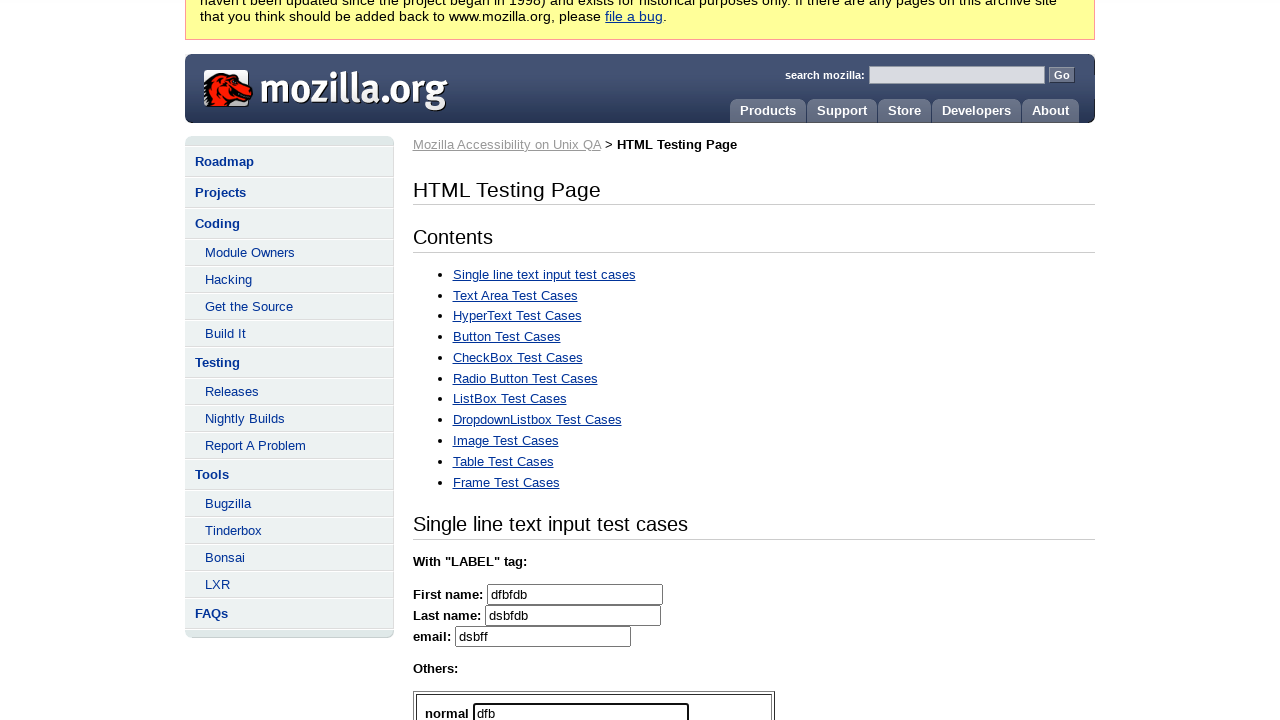

Filled password field with 'dsbfsdb' on input#password
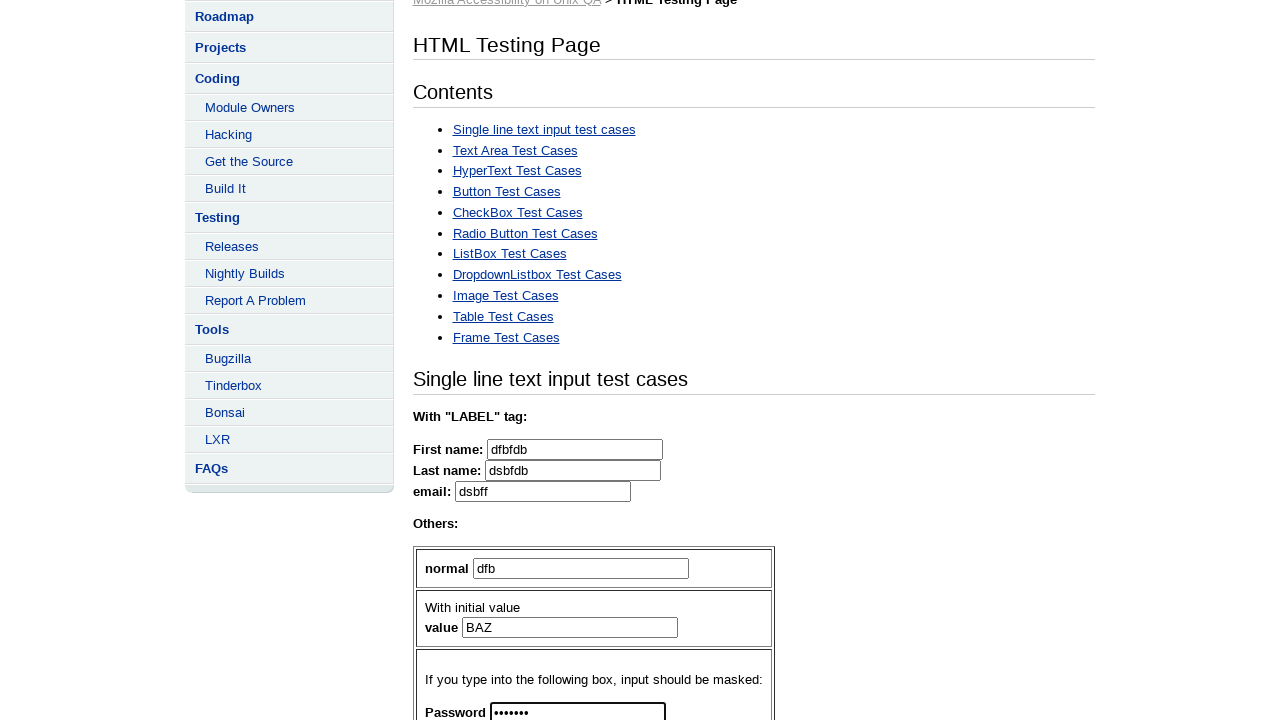

Clicked radio button A at (424, 361) on (//input[@name="A"])[3]
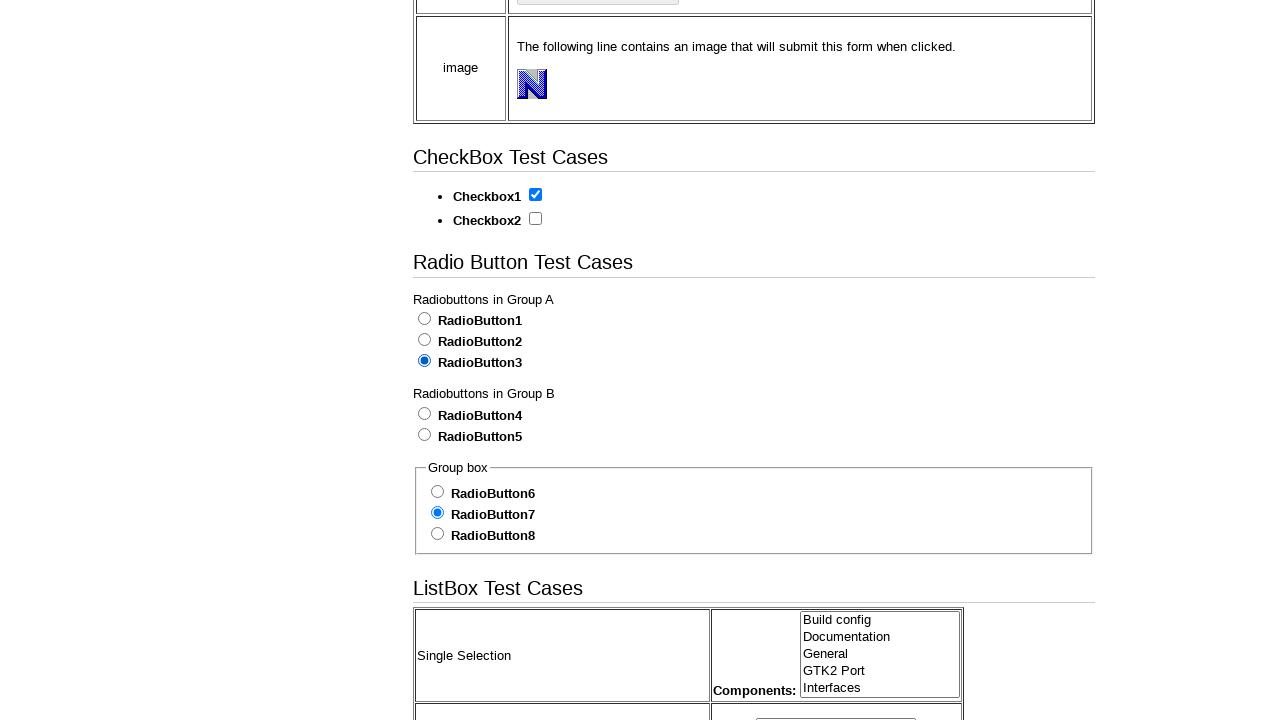

Clicked radio button B at (424, 434) on (//input[@name="B"])[2]
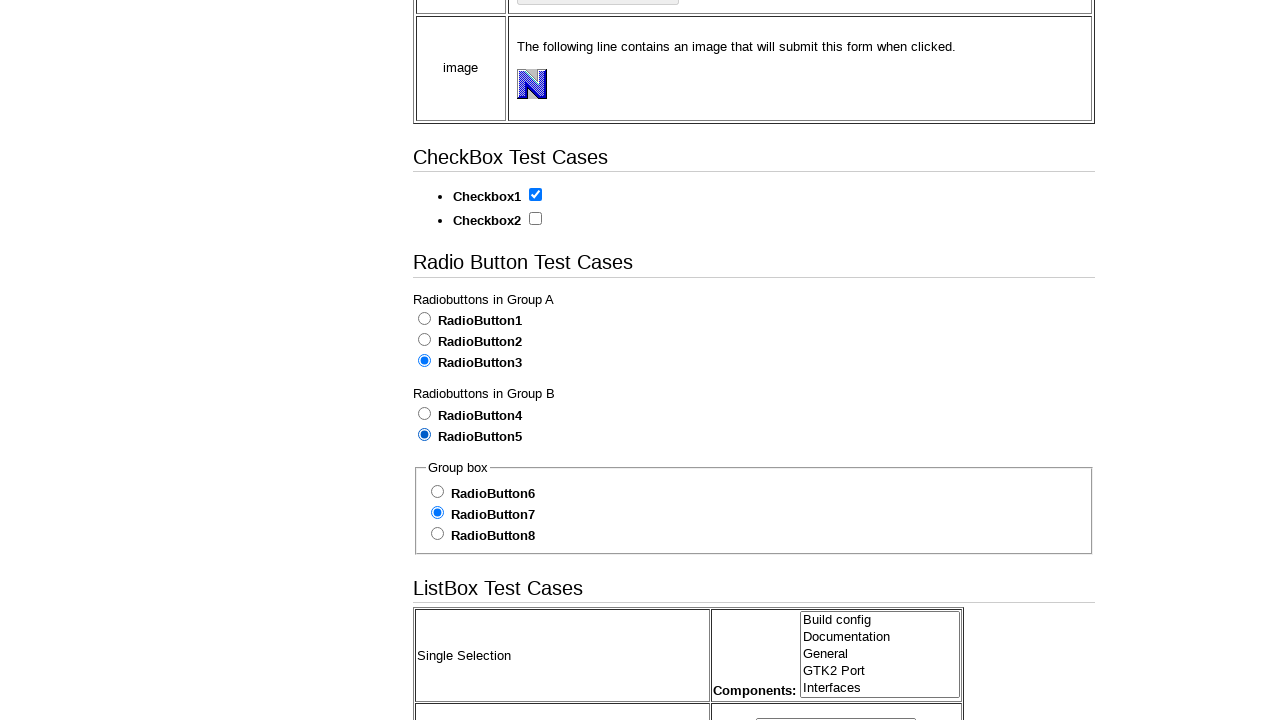

Selected 'avcn' from dropdown list on select[name="Select list"]
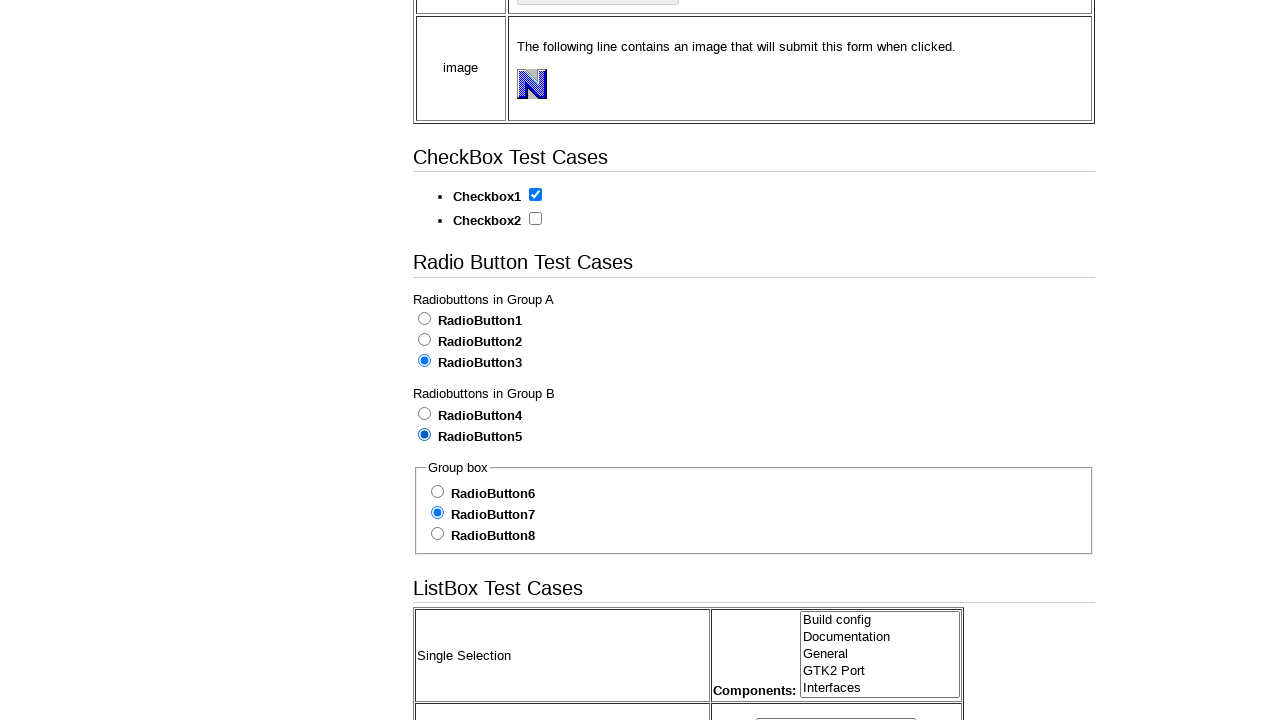

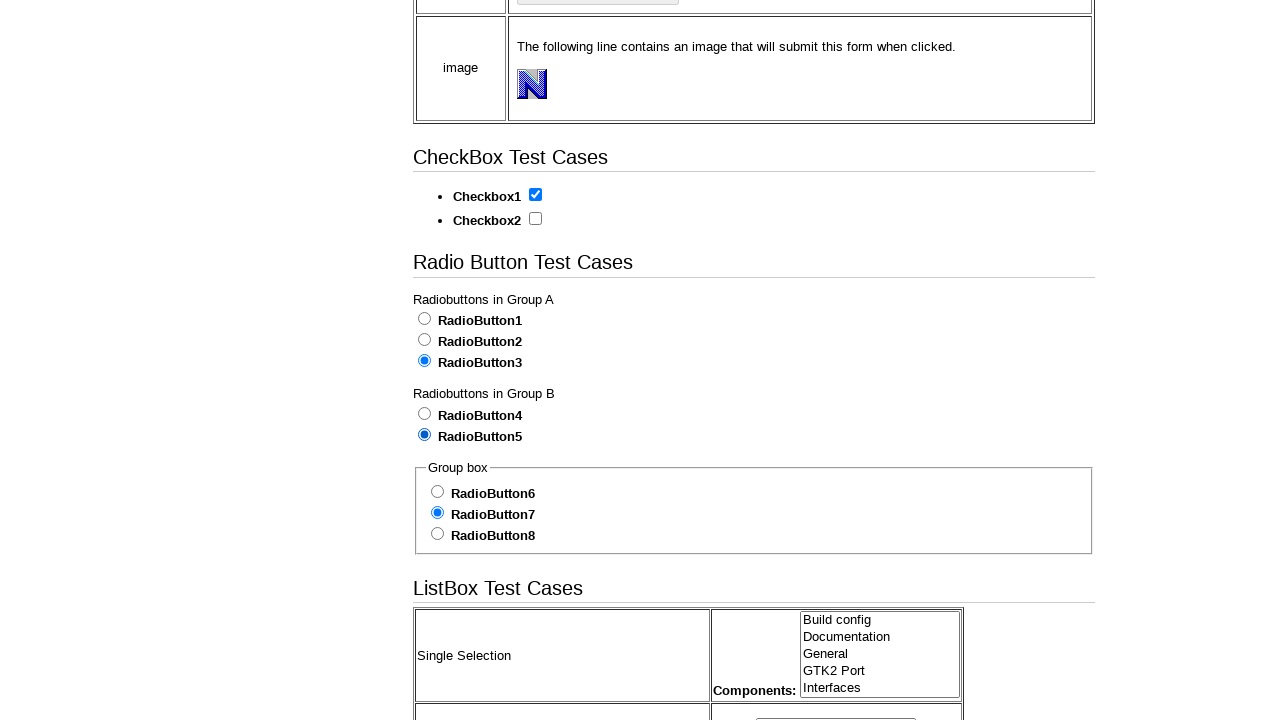